Tests right-click context menu functionality by performing a context click on a designated area, verifying the alert message, then clicking a link to open a new tab and verifying content on the new page.

Starting URL: https://the-internet.herokuapp.com/context_menu

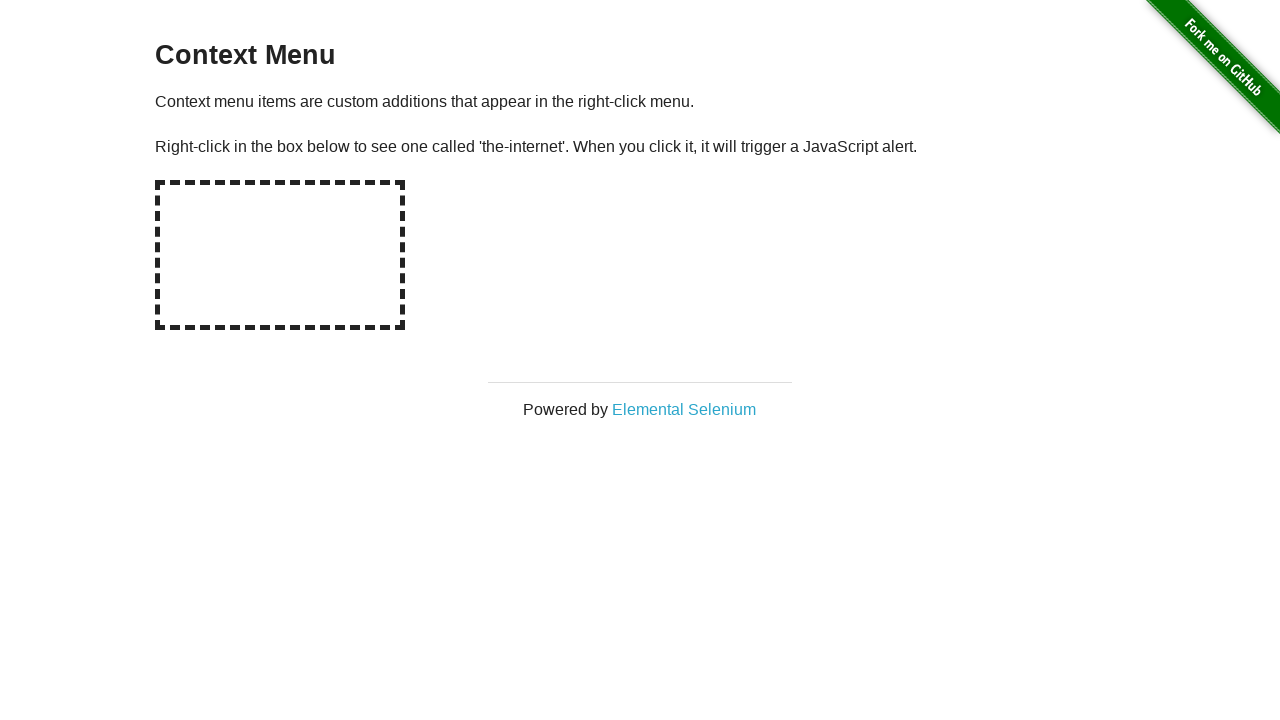

Right-clicked on hot-spot area to trigger context menu at (280, 255) on #hot-spot
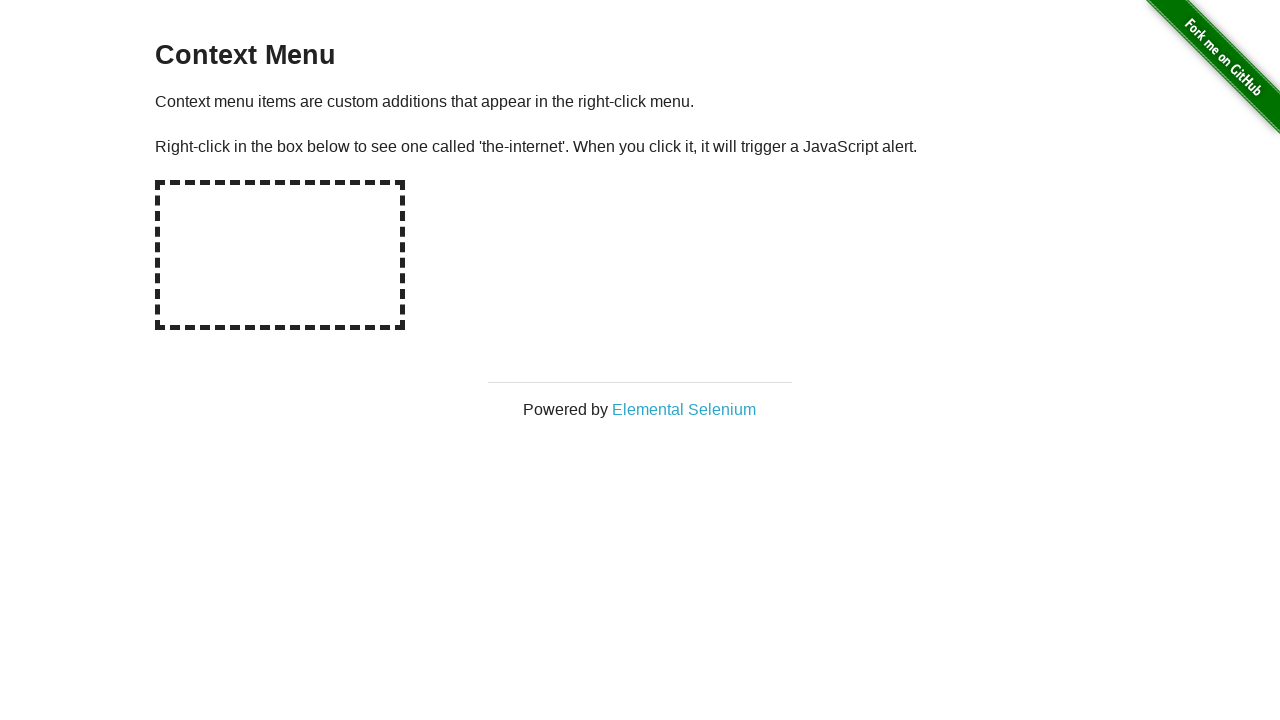

Set up dialog handler to capture and accept alerts
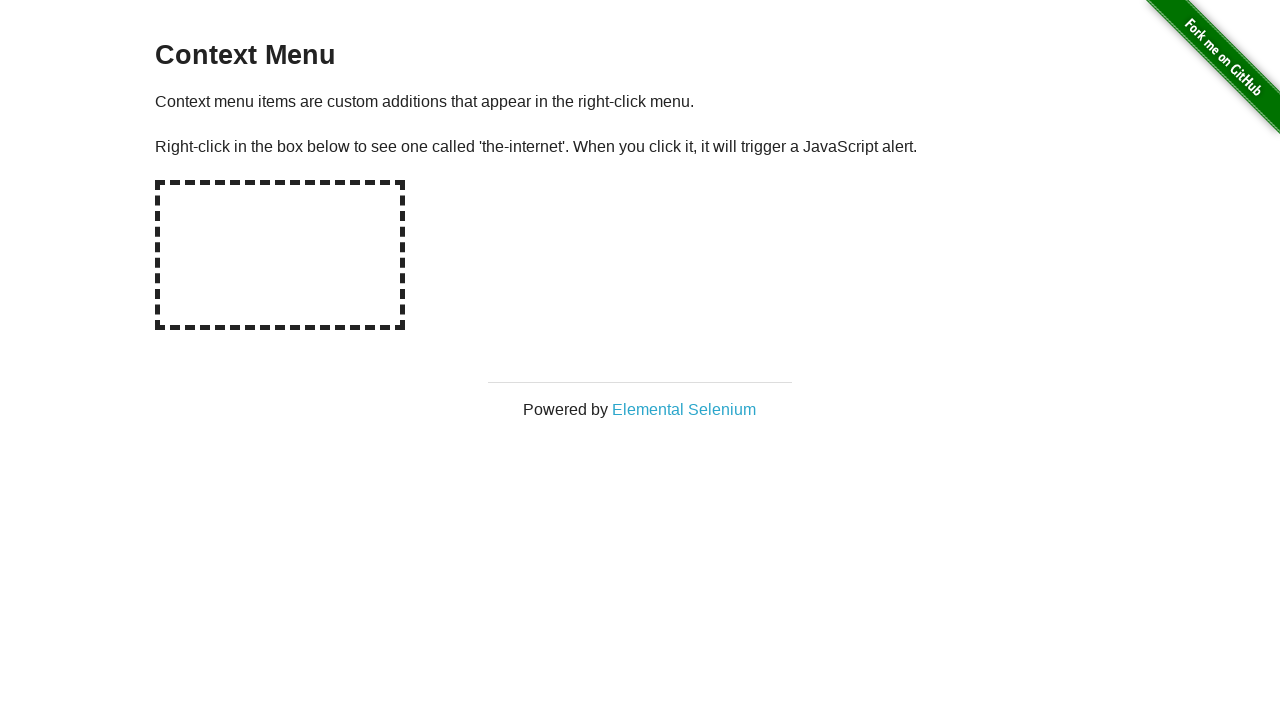

Right-clicked on hot-spot area again to trigger context menu with handler active at (280, 255) on #hot-spot
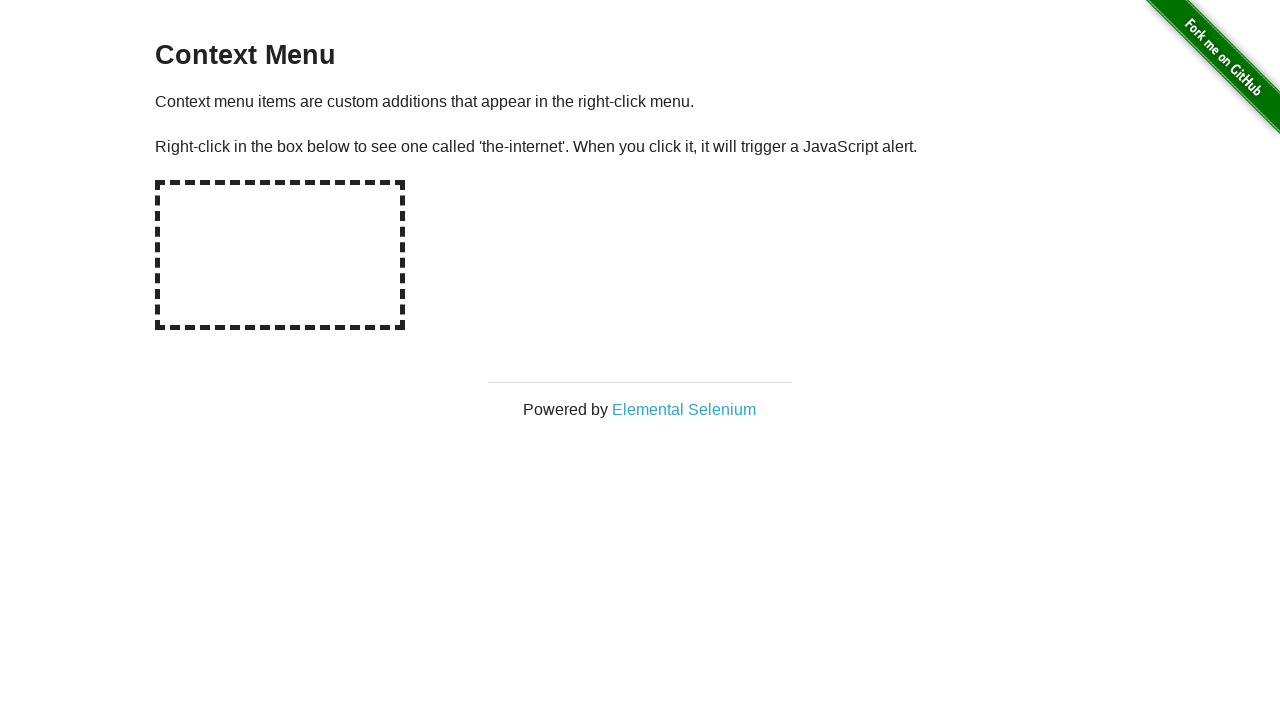

Waited for dialog to be handled
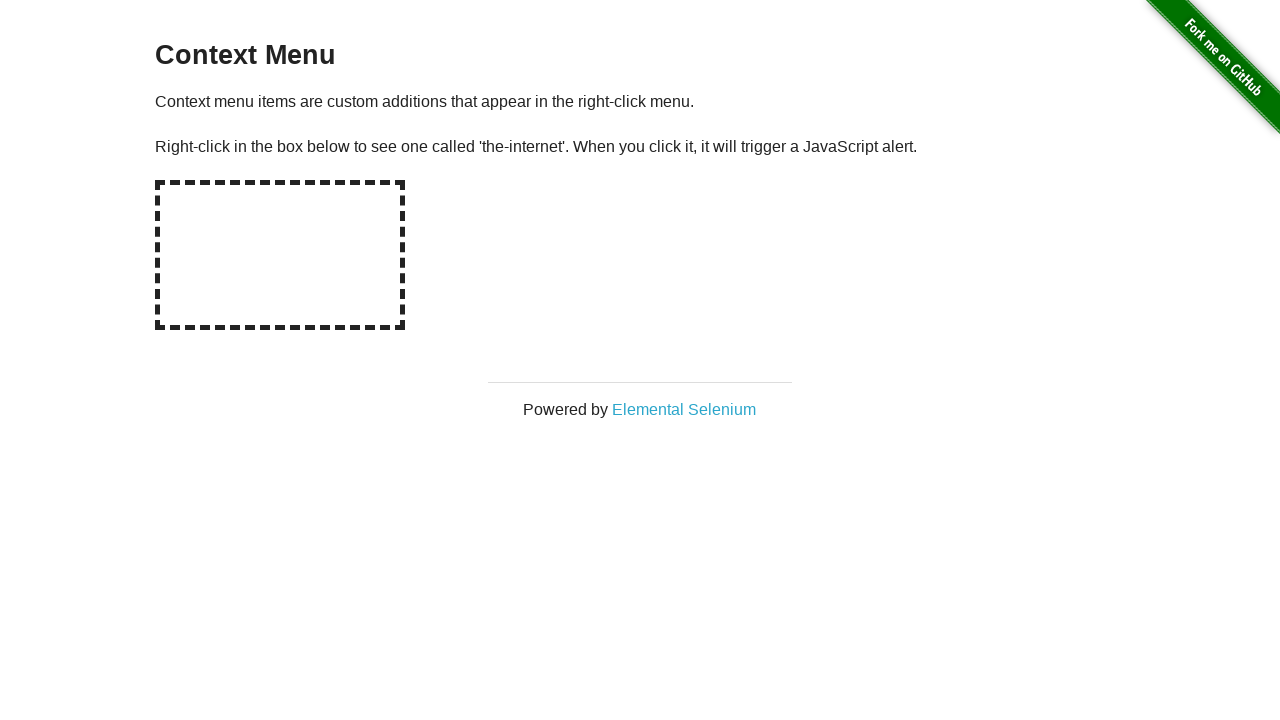

Verified alert message is 'You selected a context menu'
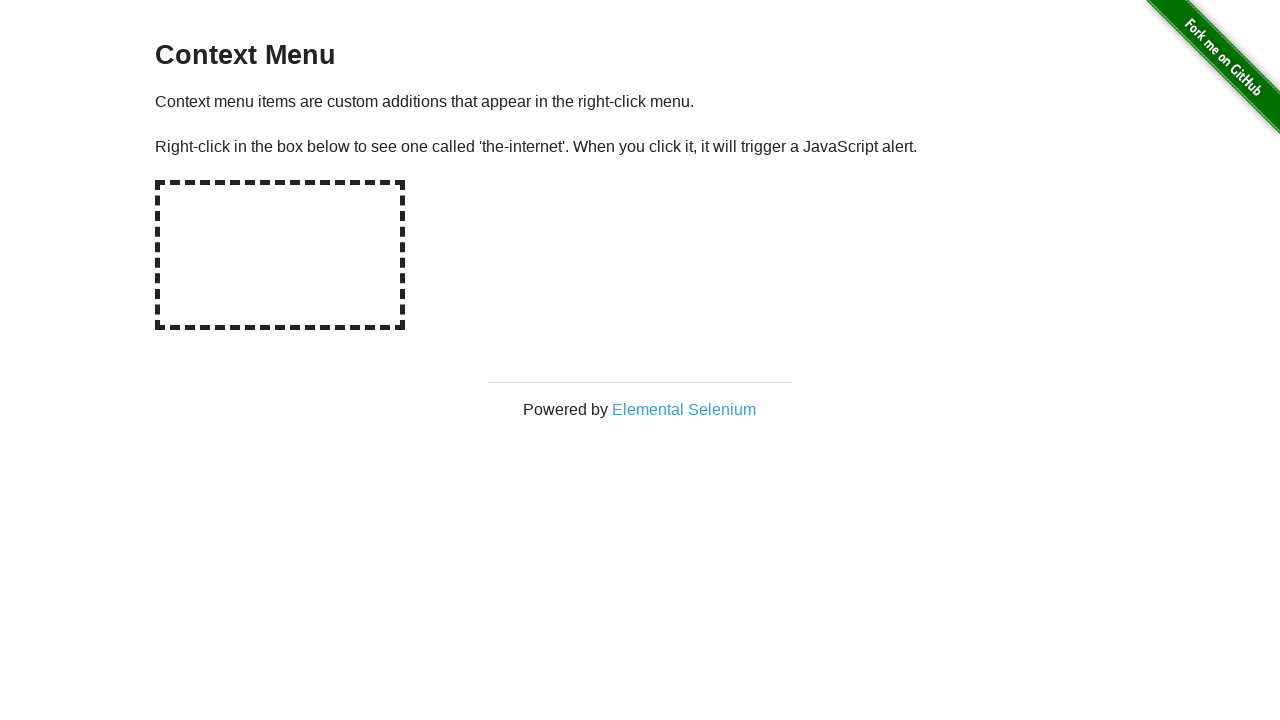

Clicked 'Elemental Selenium' link to open new tab at (684, 409) on text=Elemental Selenium
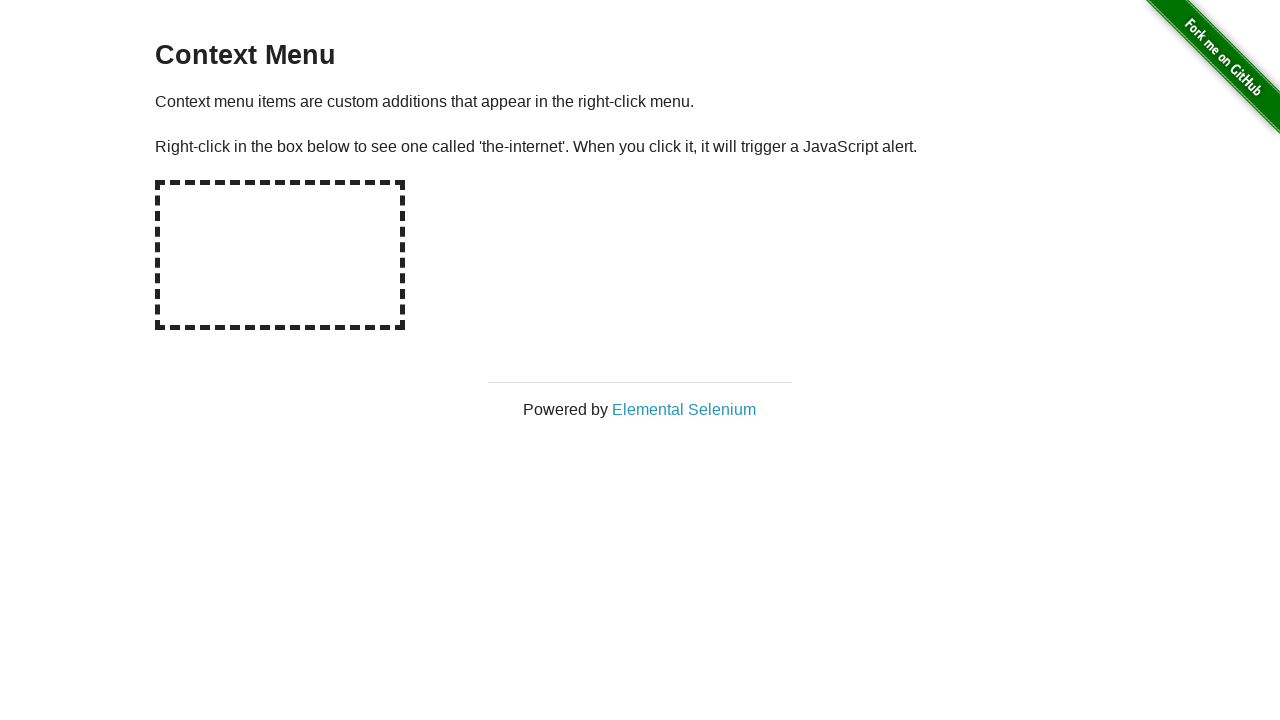

Switched to new tab and waited for page to load
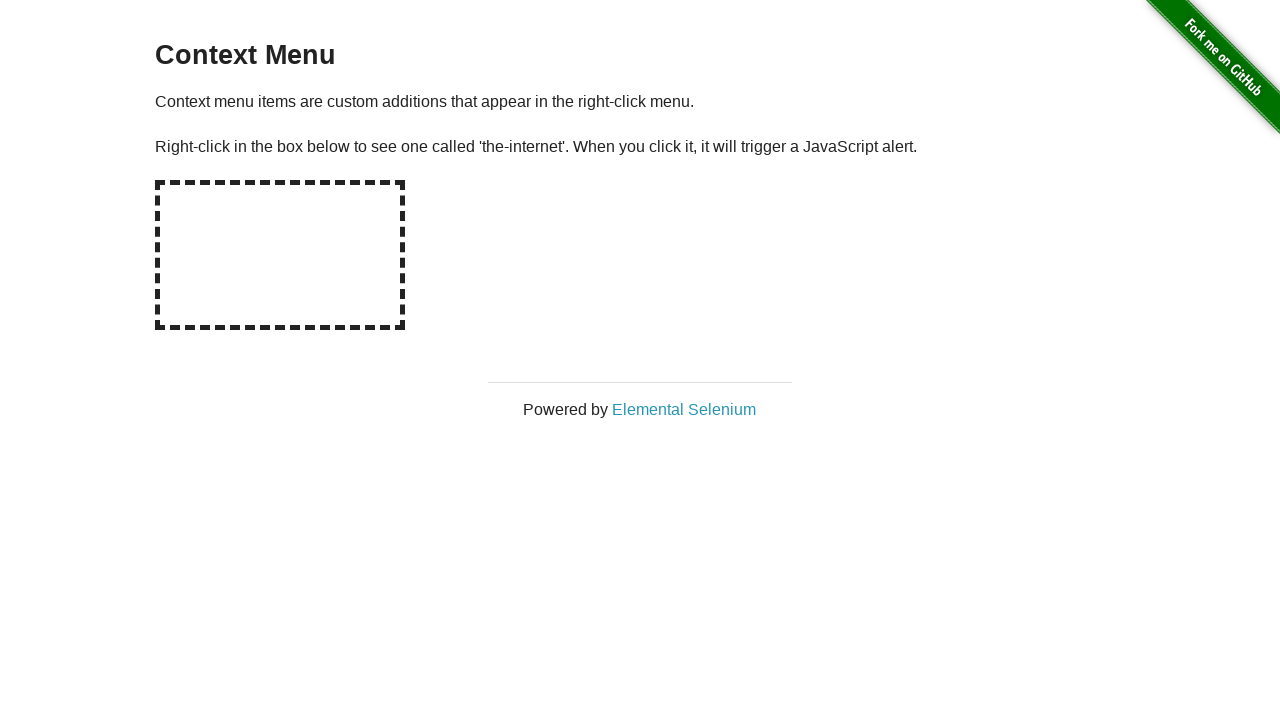

Verified h1 text on new page is 'Elemental Selenium'
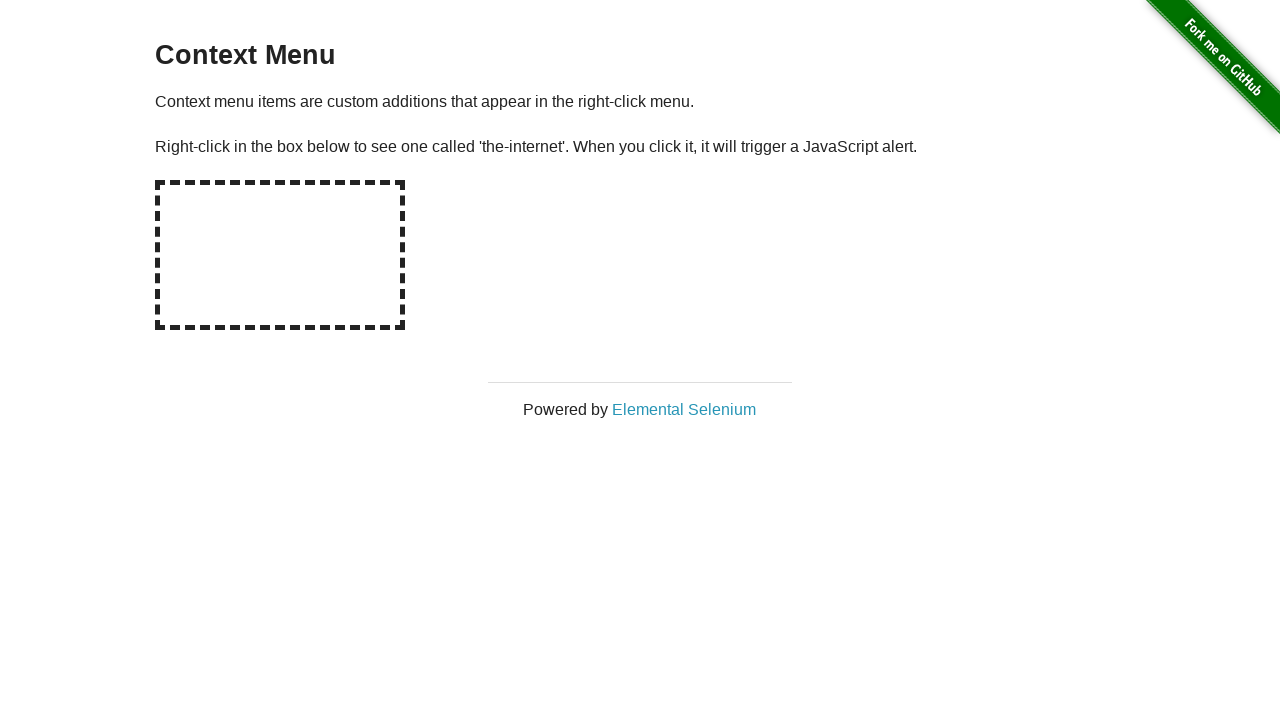

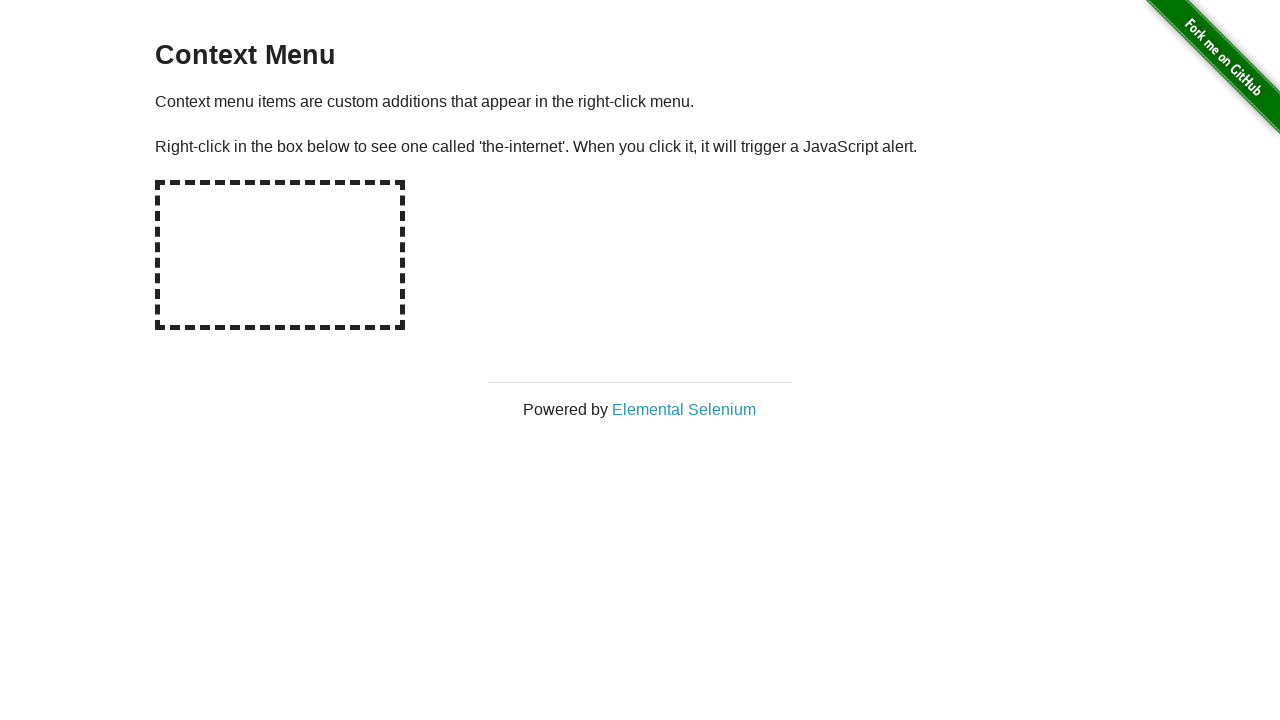